Tests link availability by navigating through all links on a page and verifying they are accessible

Starting URL: https://rahulshettyacademy.com/AutomationPractice/

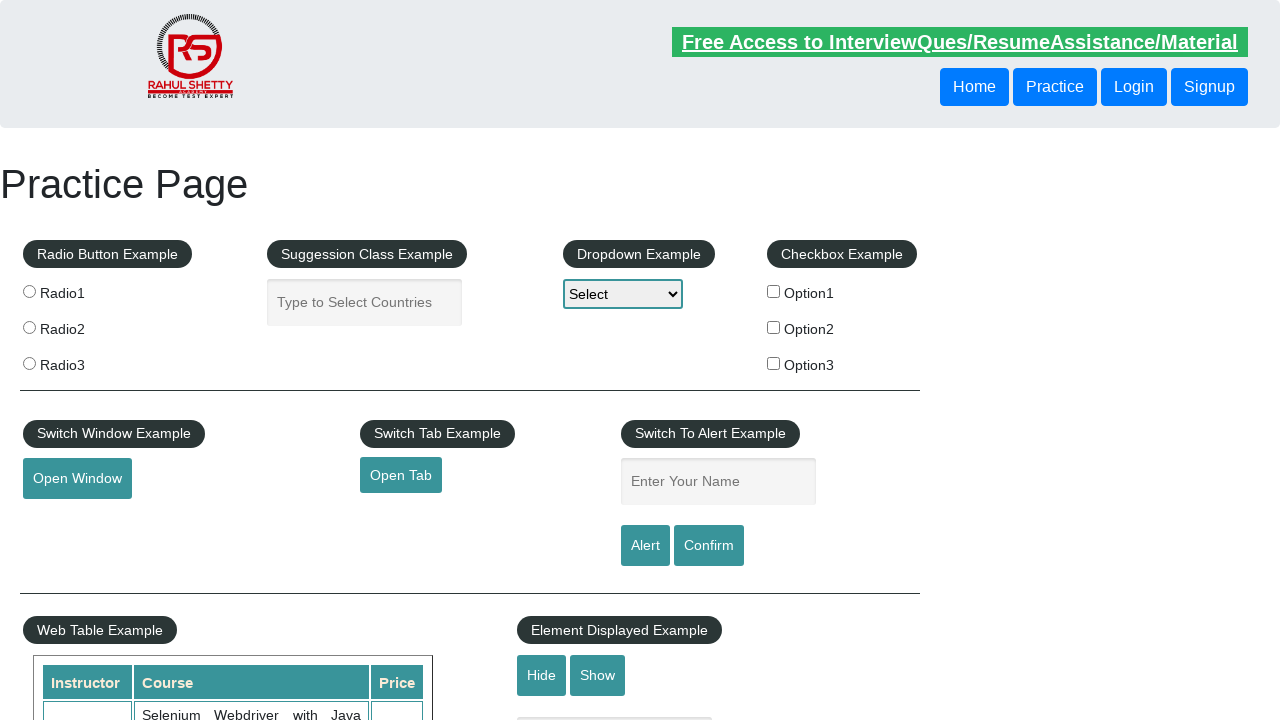

Located all links on the initial page
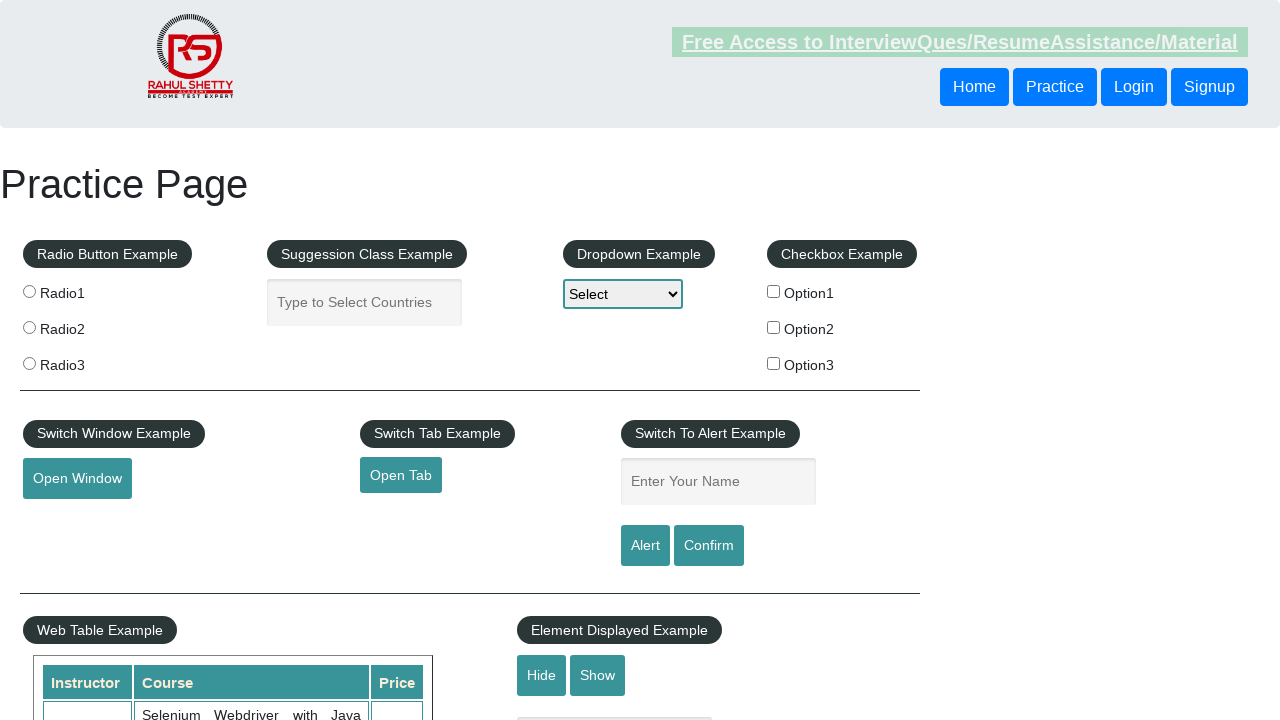

Captured main page URL for reference
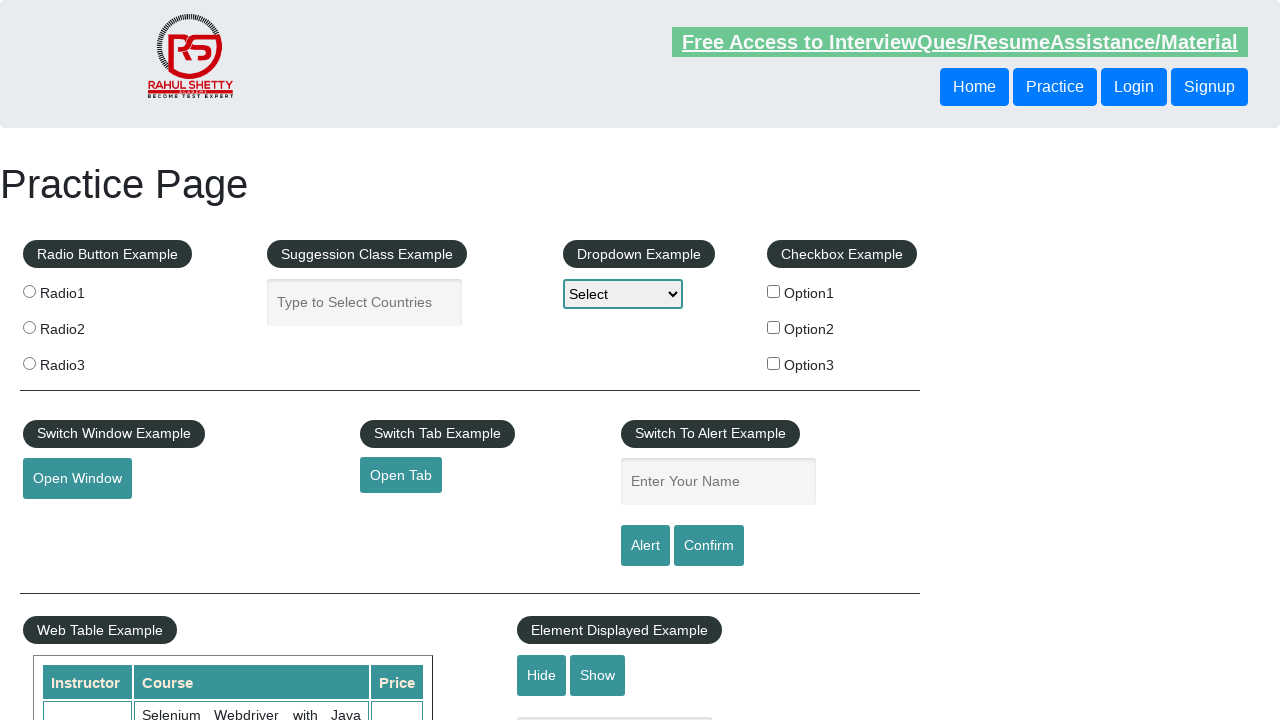

Retrieved href attribute from link 0
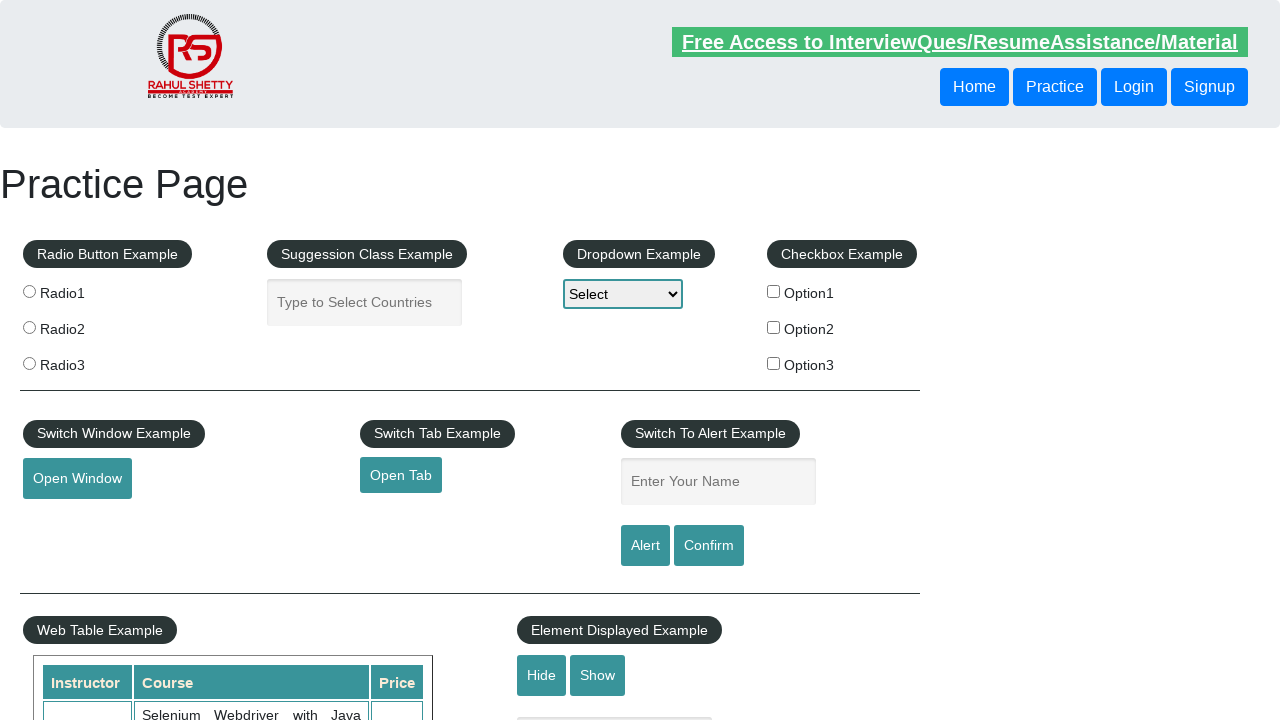

Successfully navigated to linked page: https://www.rahulshettyacademy.com/
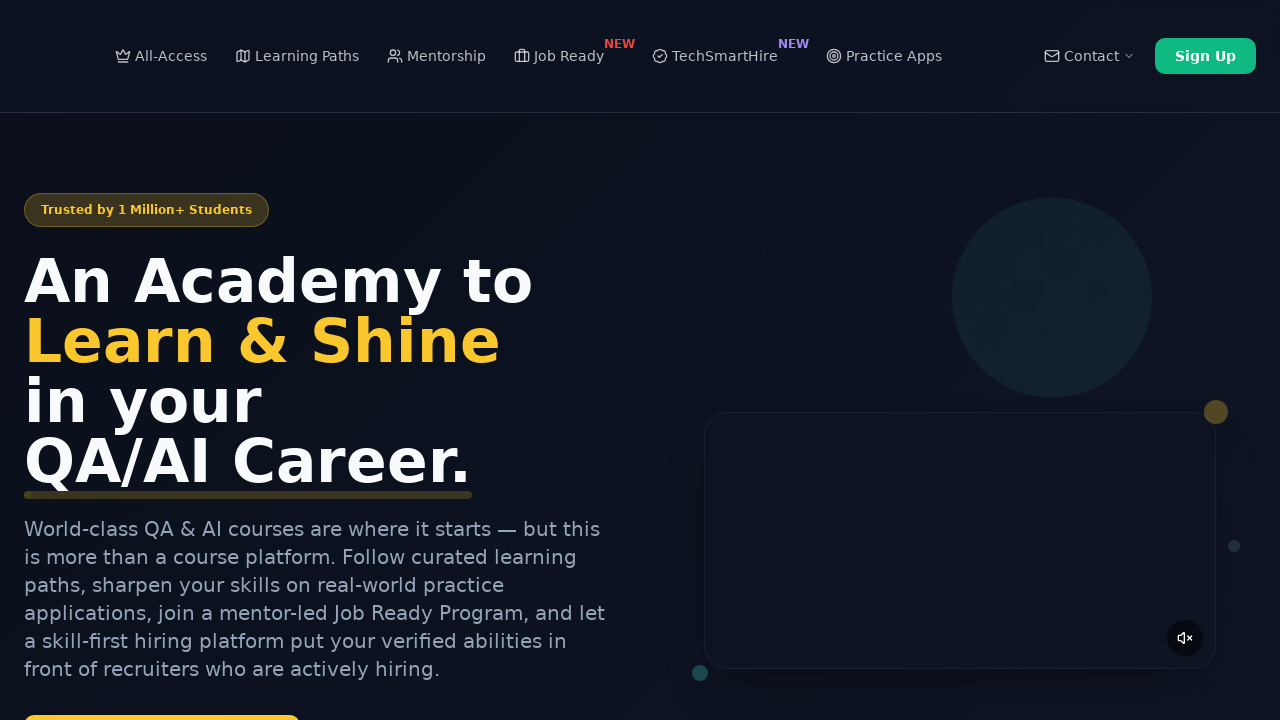

Located up to 3 inner links on page: https://www.rahulshettyacademy.com/
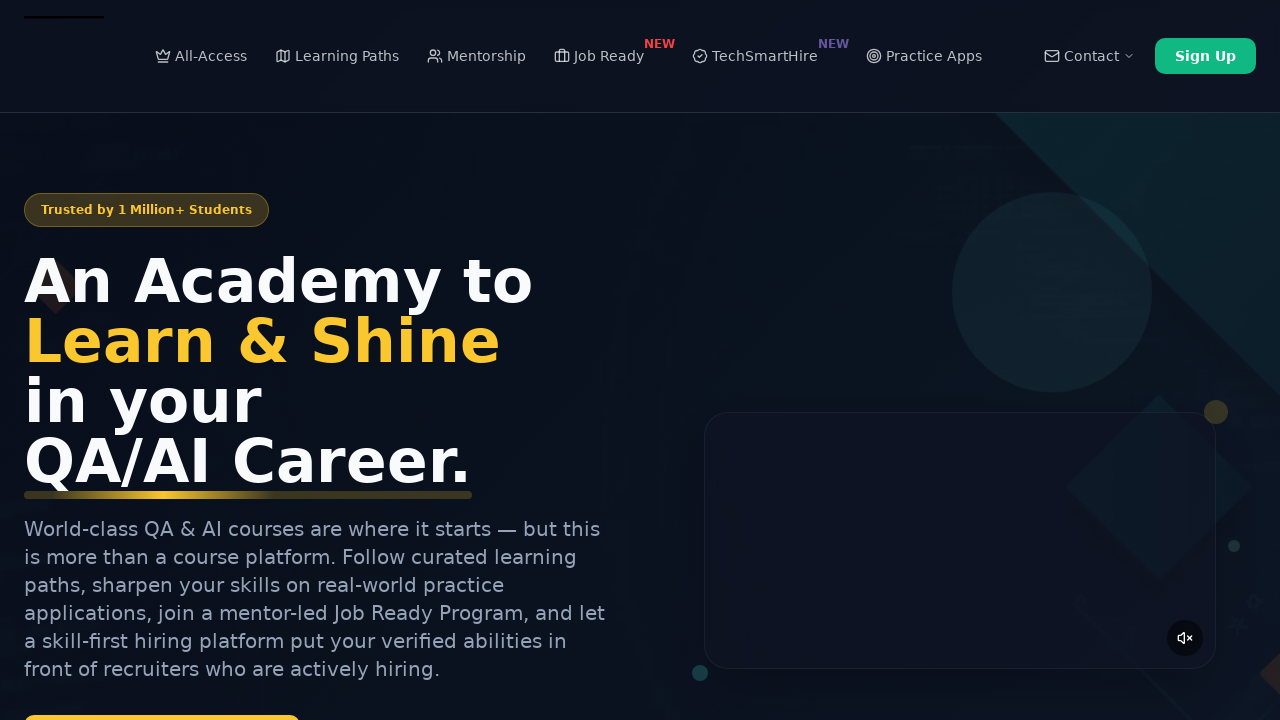

Retrieved href from inner link on page: https://www.rahulshettyacademy.com/
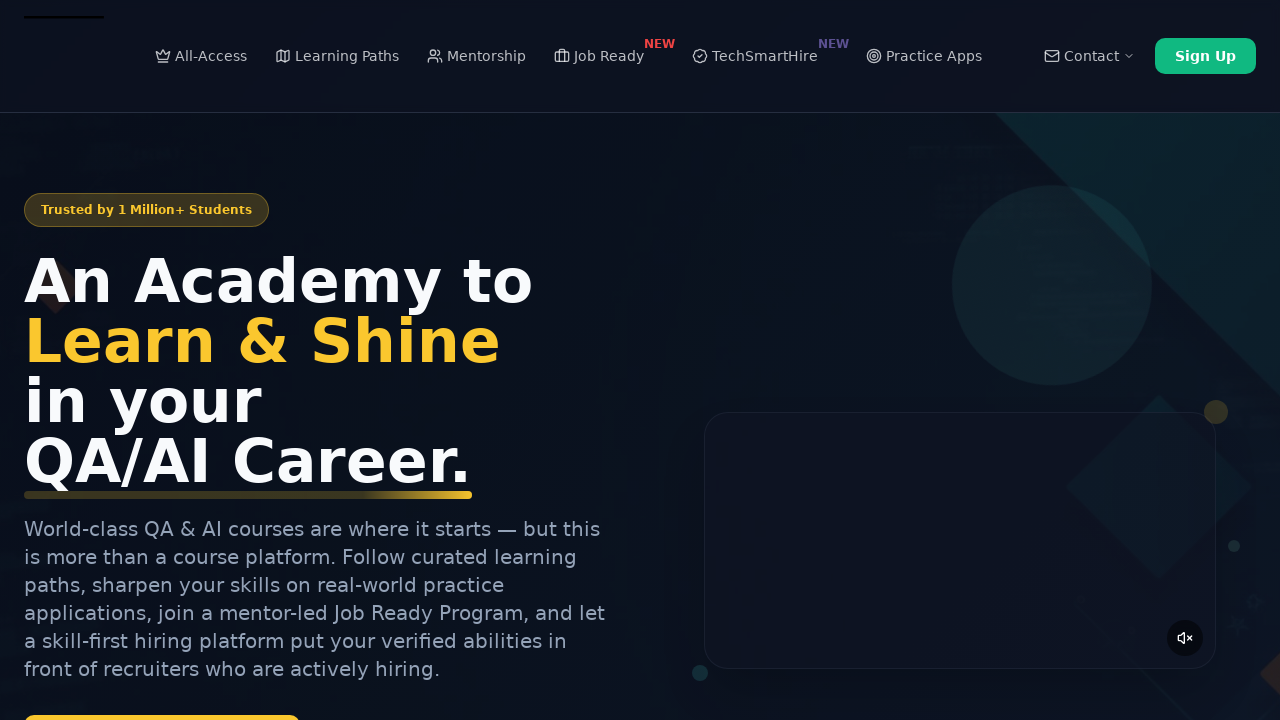

Retrieved href from inner link on page: https://www.rahulshettyacademy.com/
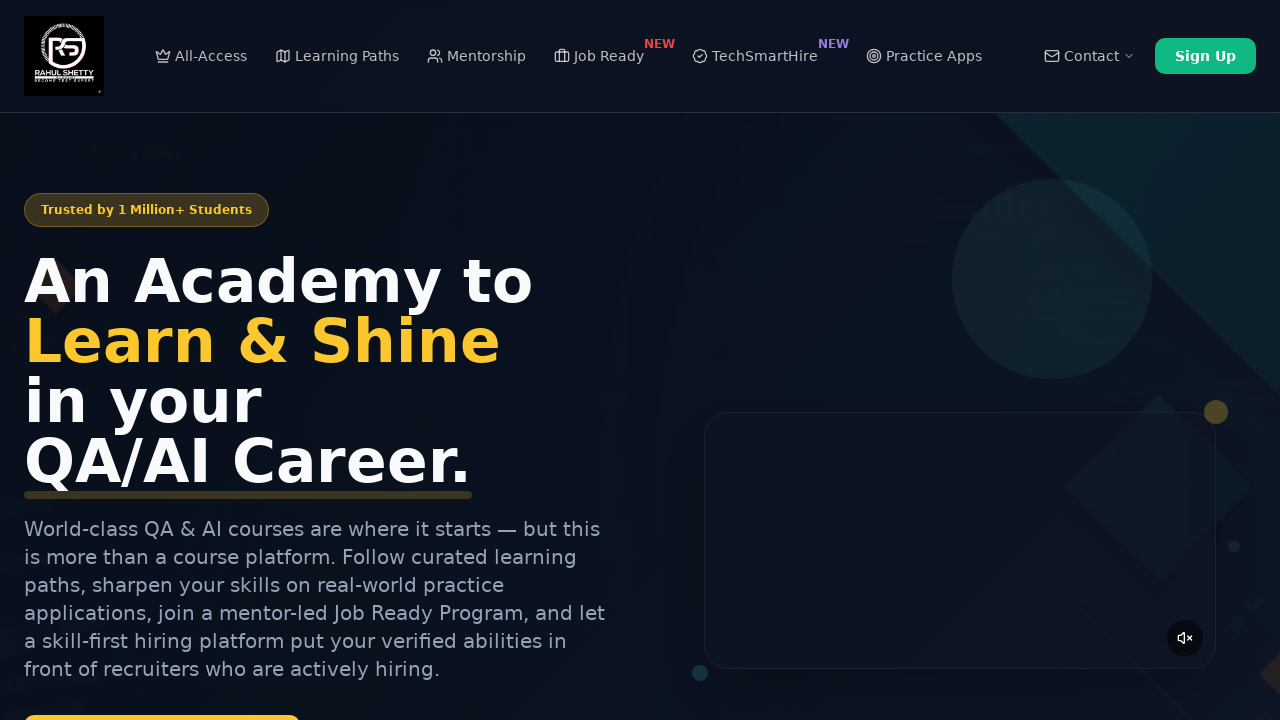

Retrieved href from inner link on page: https://www.rahulshettyacademy.com/
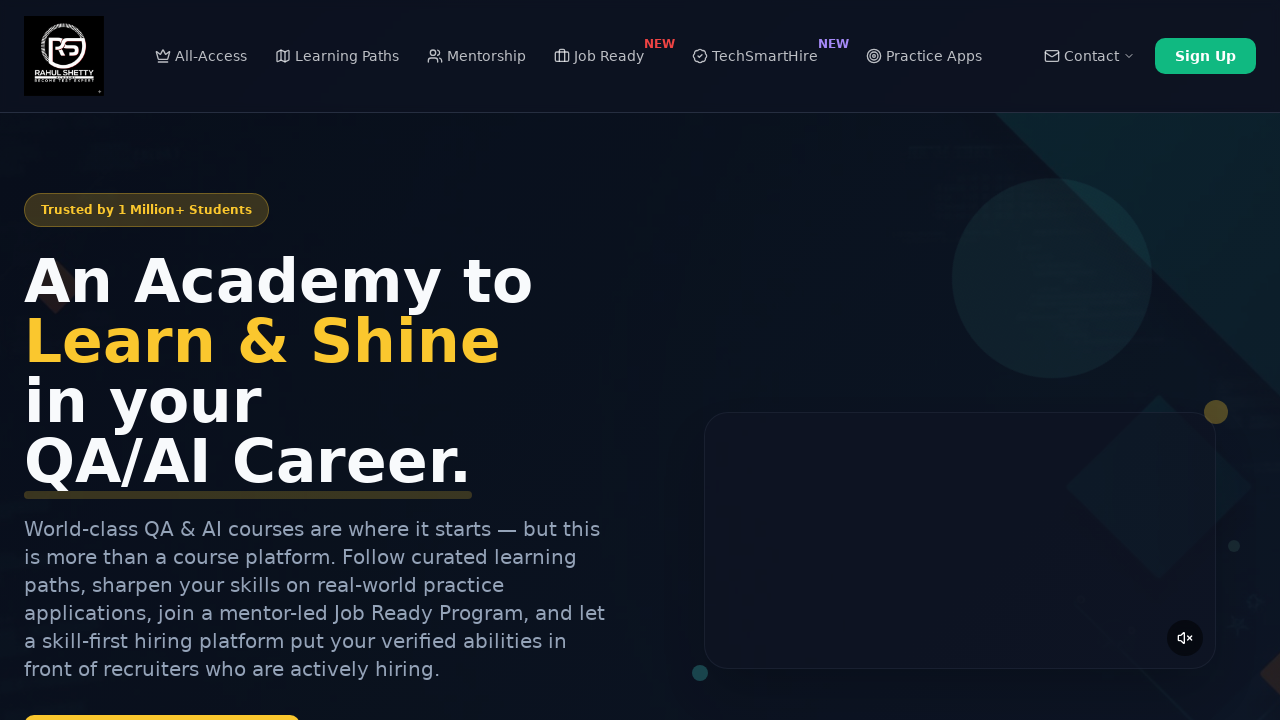

Retrieved href attribute from link 1
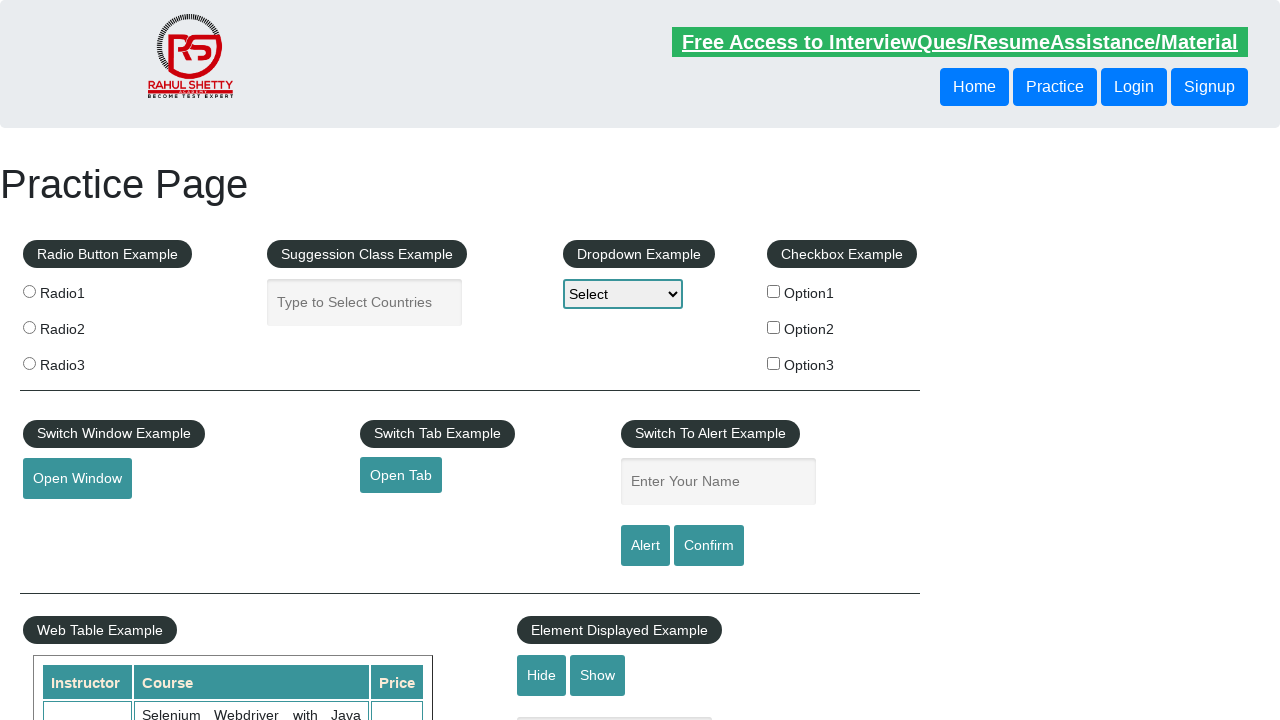

Successfully navigated to linked page: https://rahulshettyacademy.com/documents-request
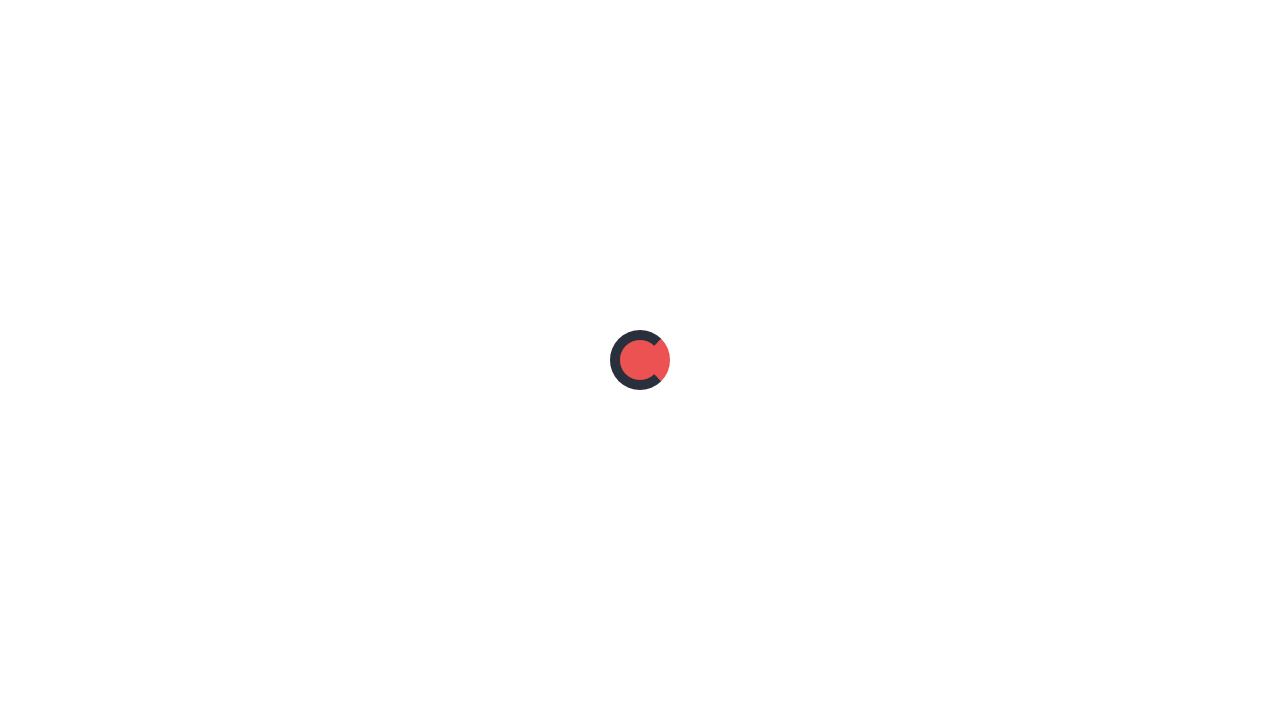

Located up to 3 inner links on page: https://rahulshettyacademy.com/documents-request
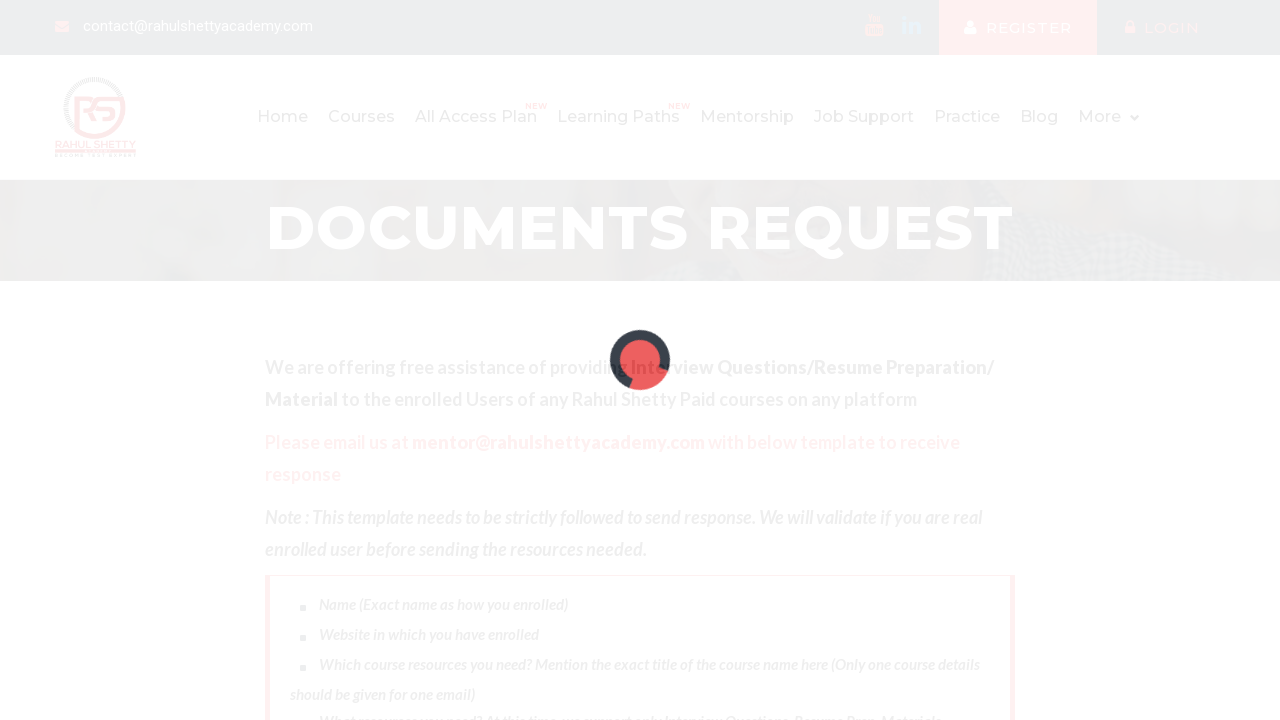

Retrieved href from inner link on page: https://rahulshettyacademy.com/documents-request
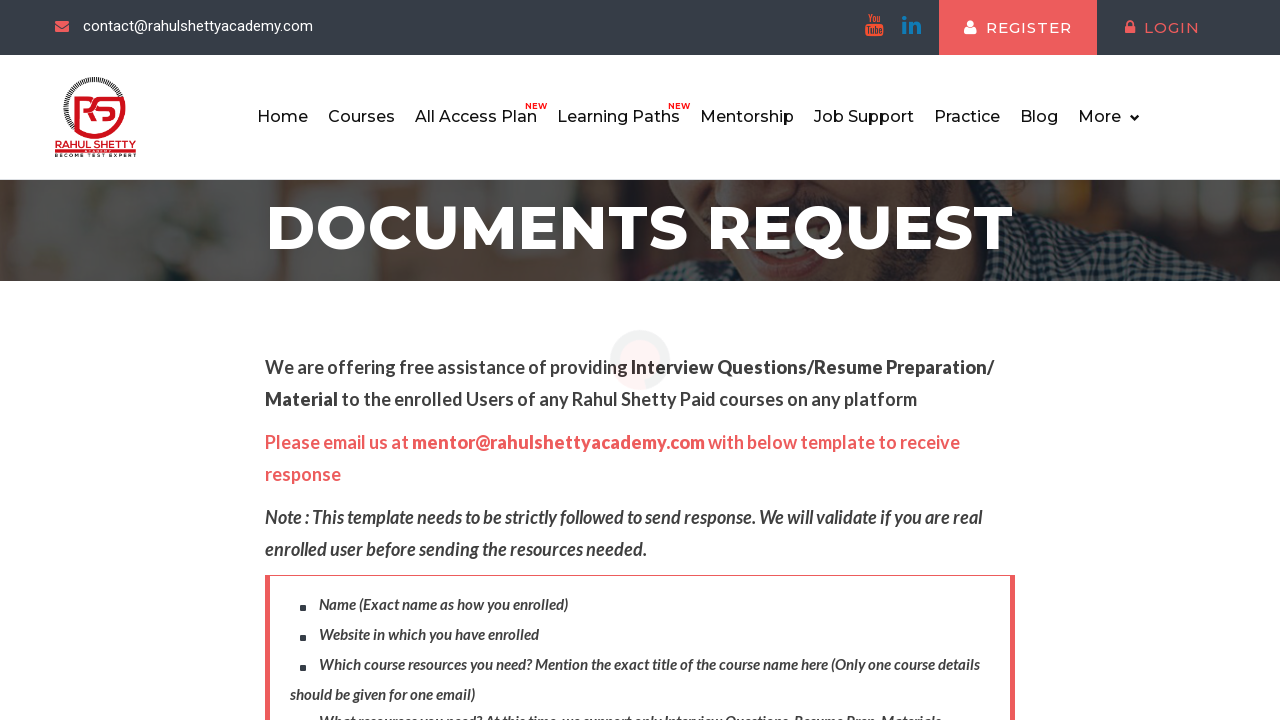

Retrieved href from inner link on page: https://rahulshettyacademy.com/documents-request
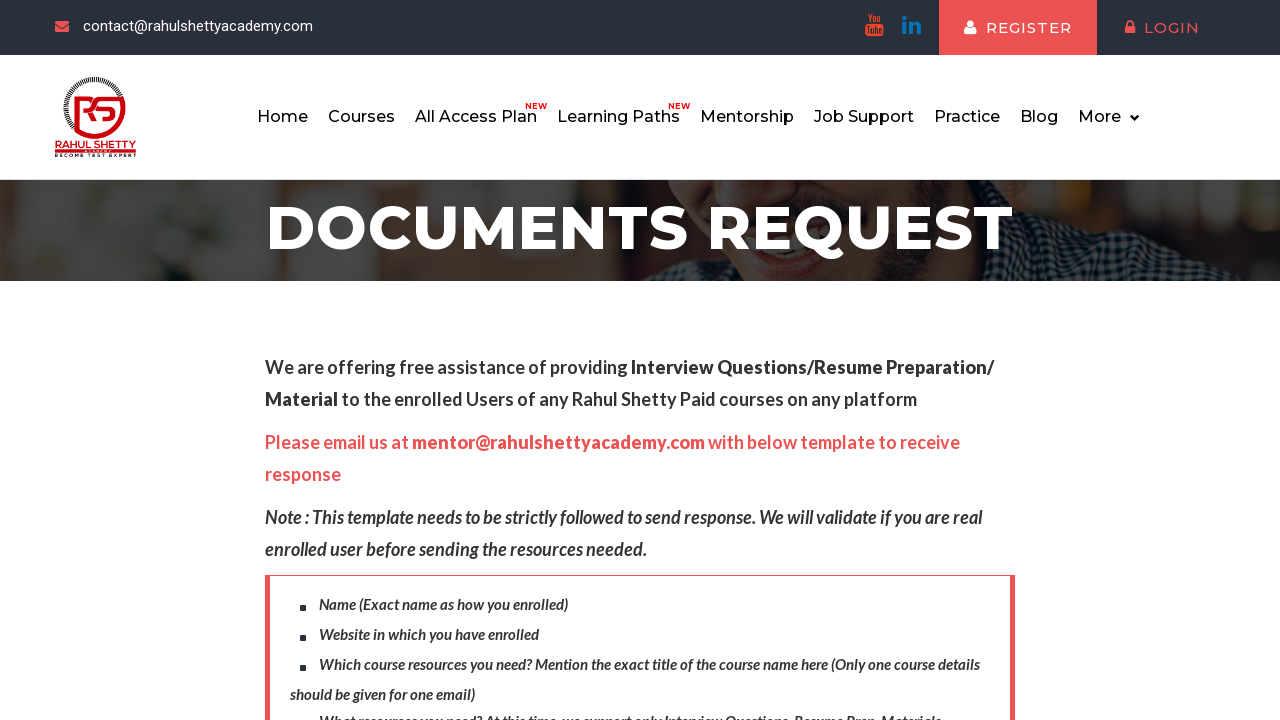

Retrieved href from inner link on page: https://rahulshettyacademy.com/documents-request
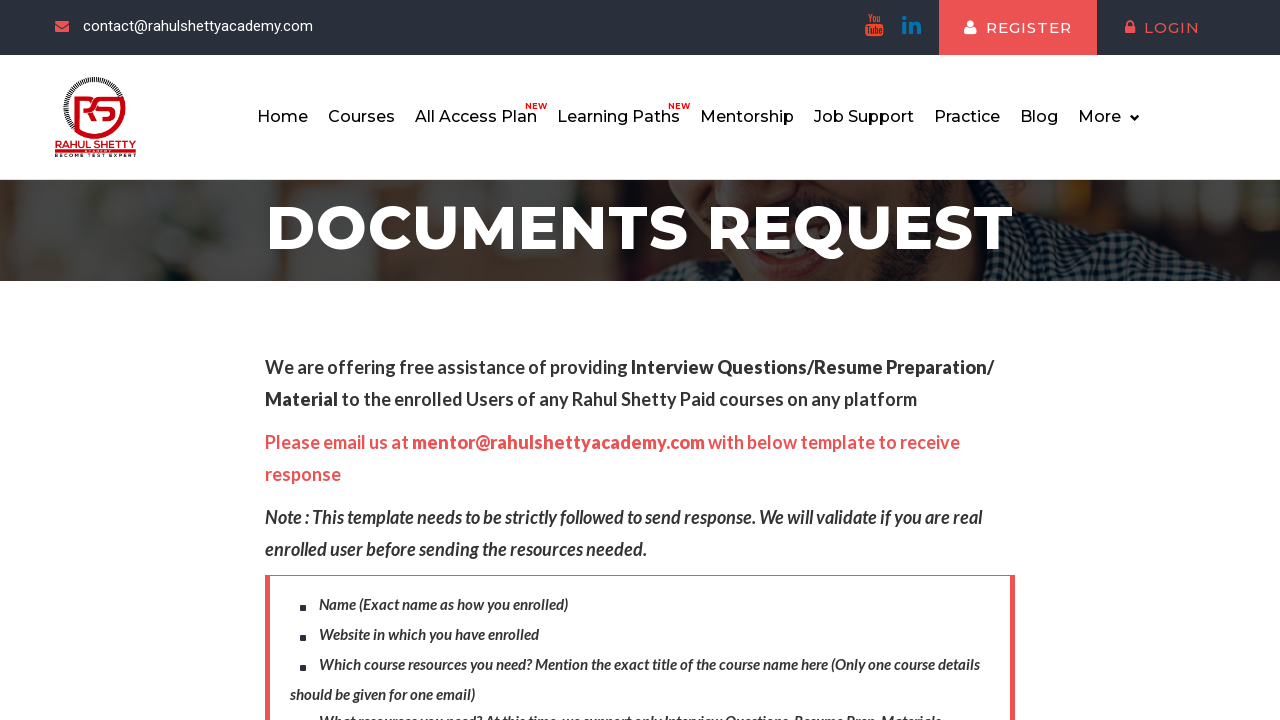

Retrieved href attribute from link 2
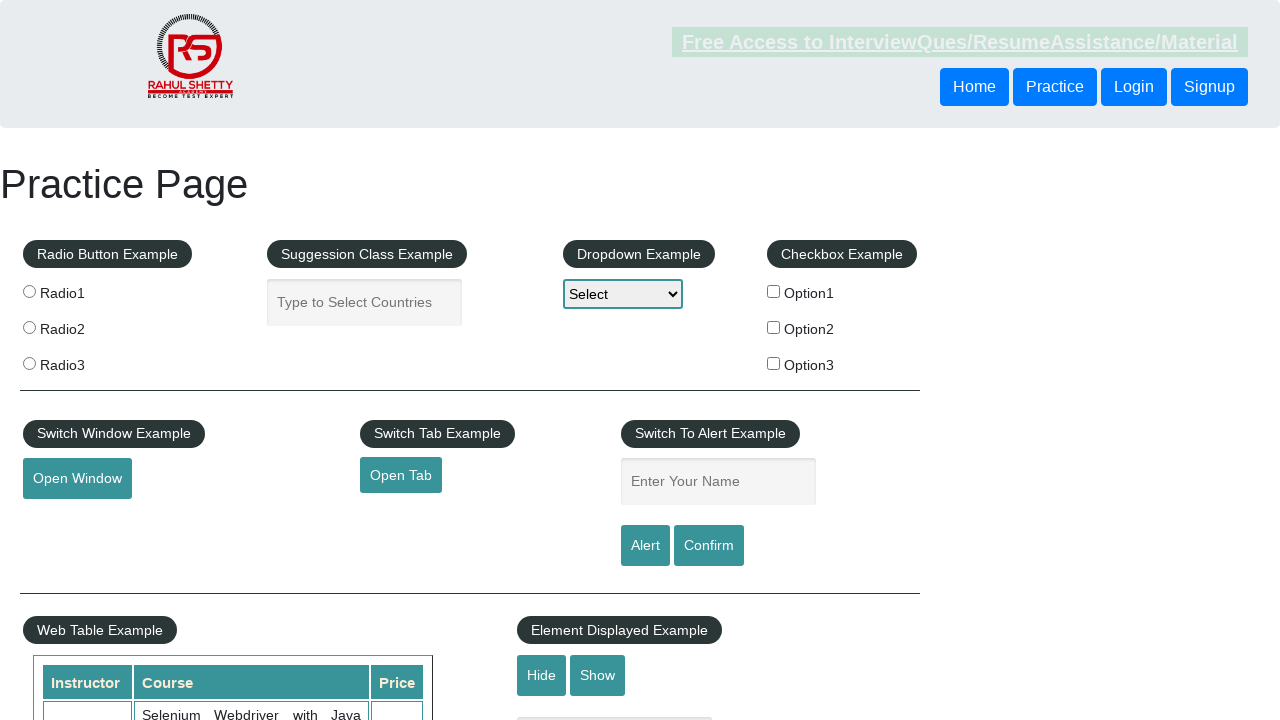

Successfully navigated to linked page: https://www.rahulshettyacademy.com/
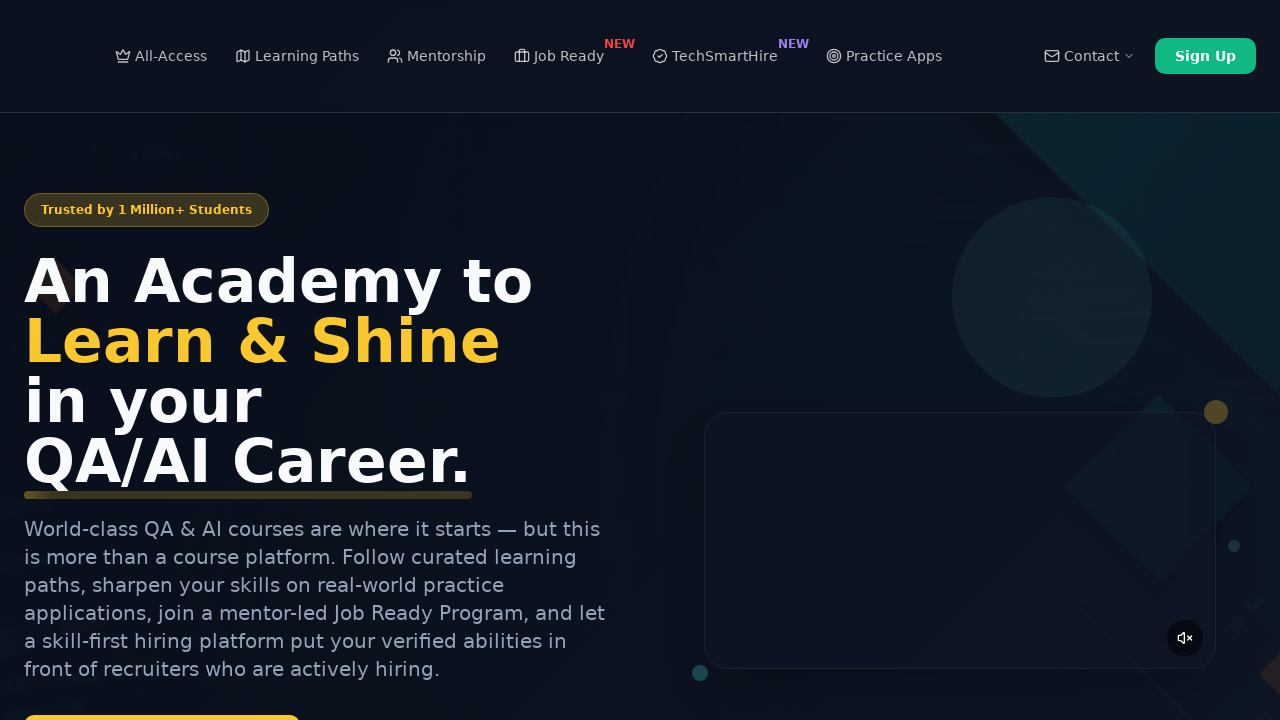

Located up to 3 inner links on page: https://www.rahulshettyacademy.com/
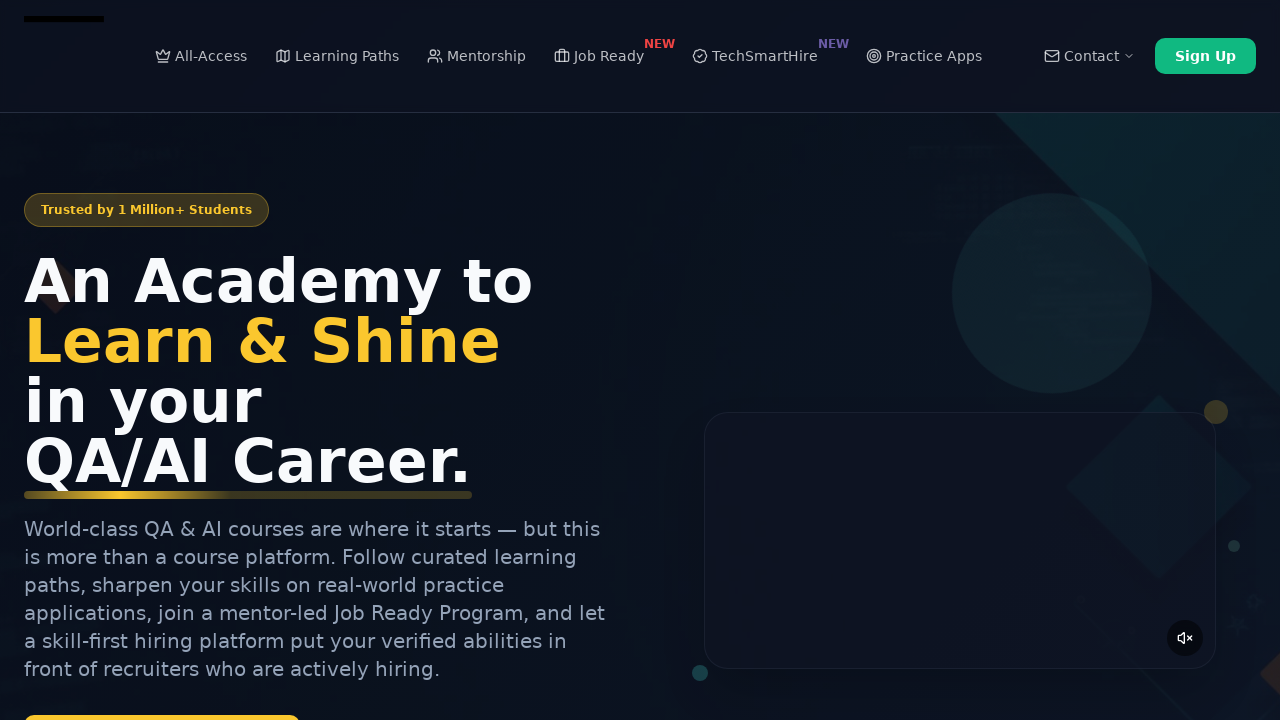

Retrieved href from inner link on page: https://www.rahulshettyacademy.com/
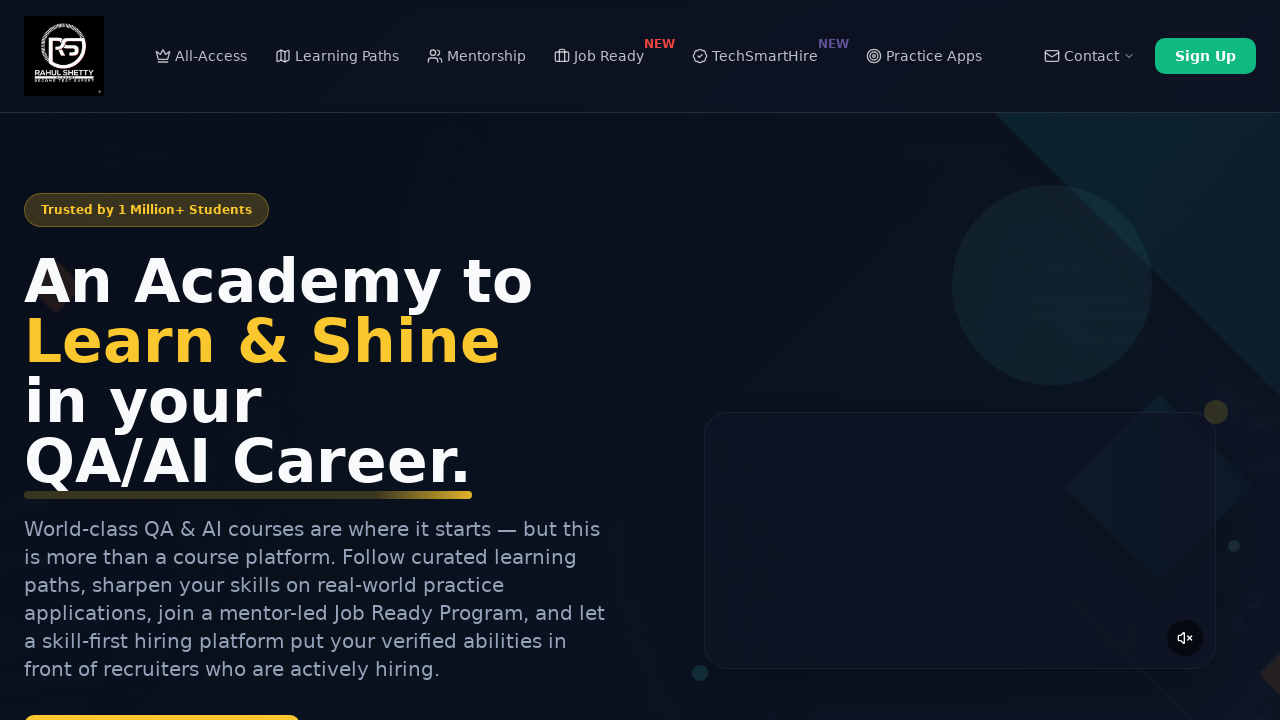

Retrieved href from inner link on page: https://www.rahulshettyacademy.com/
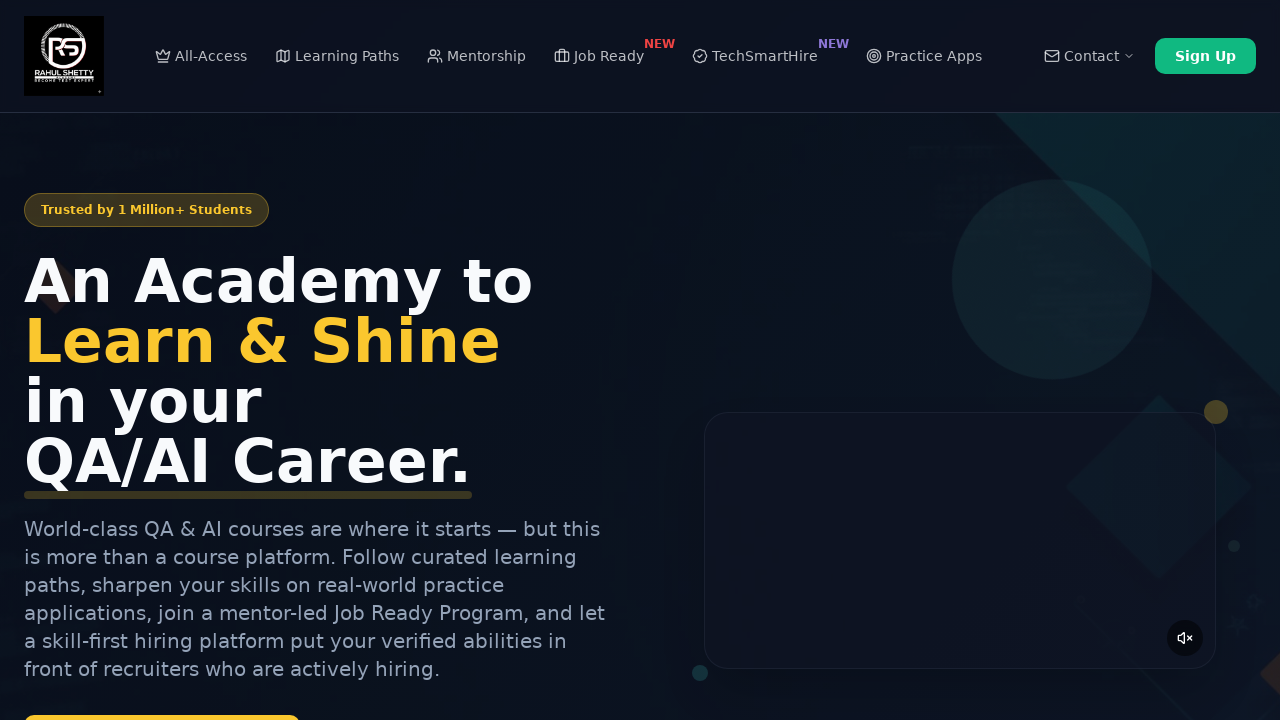

Retrieved href from inner link on page: https://www.rahulshettyacademy.com/
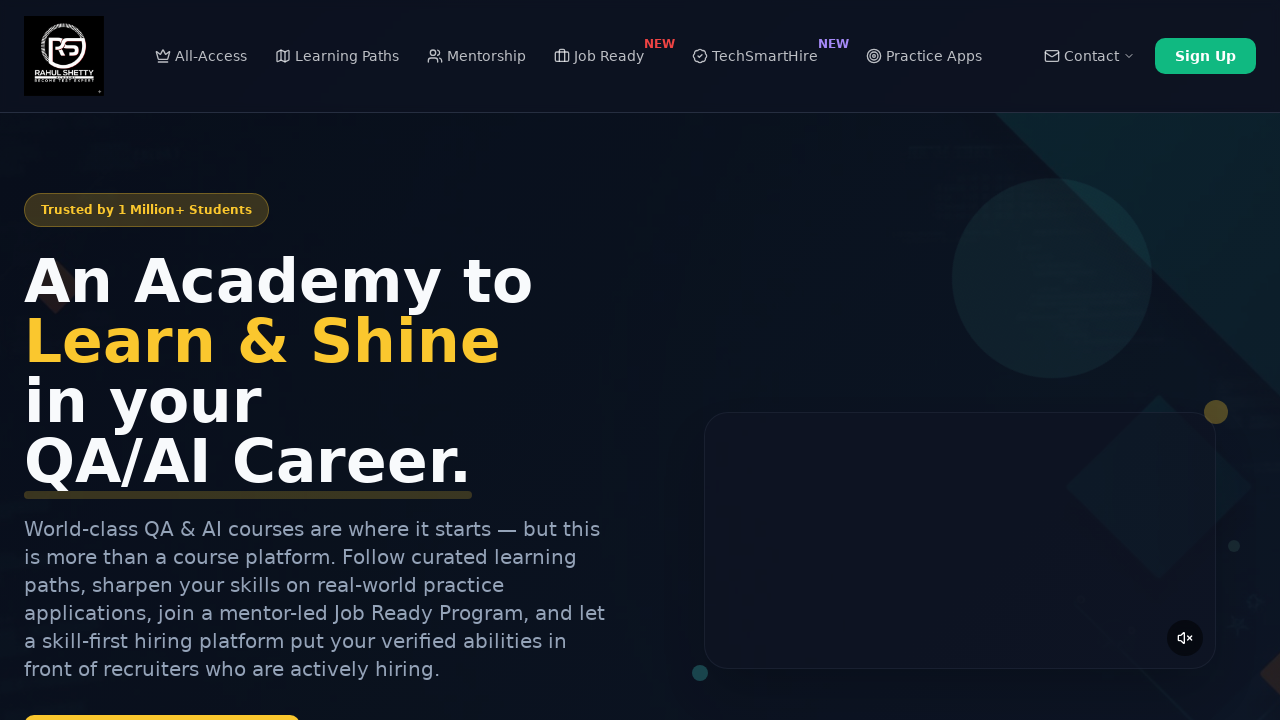

Retrieved href attribute from link 3
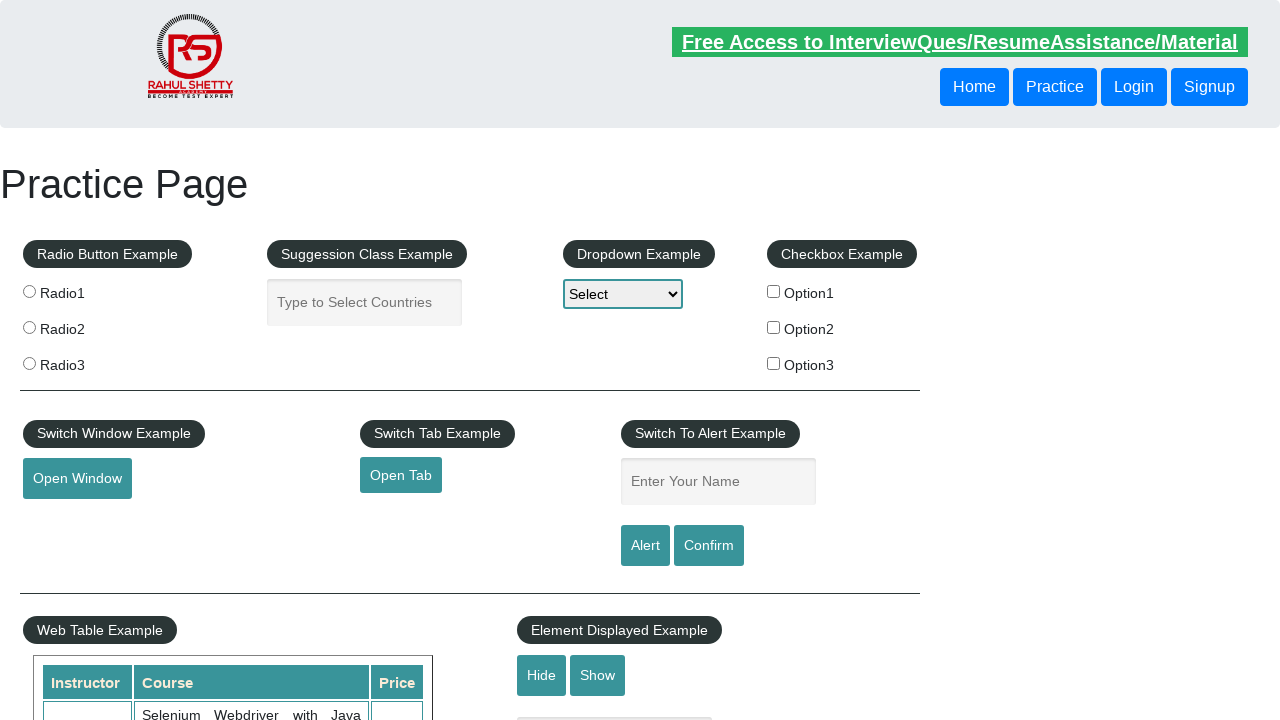

Successfully navigated to linked page: https://www.qaclickacademy.com
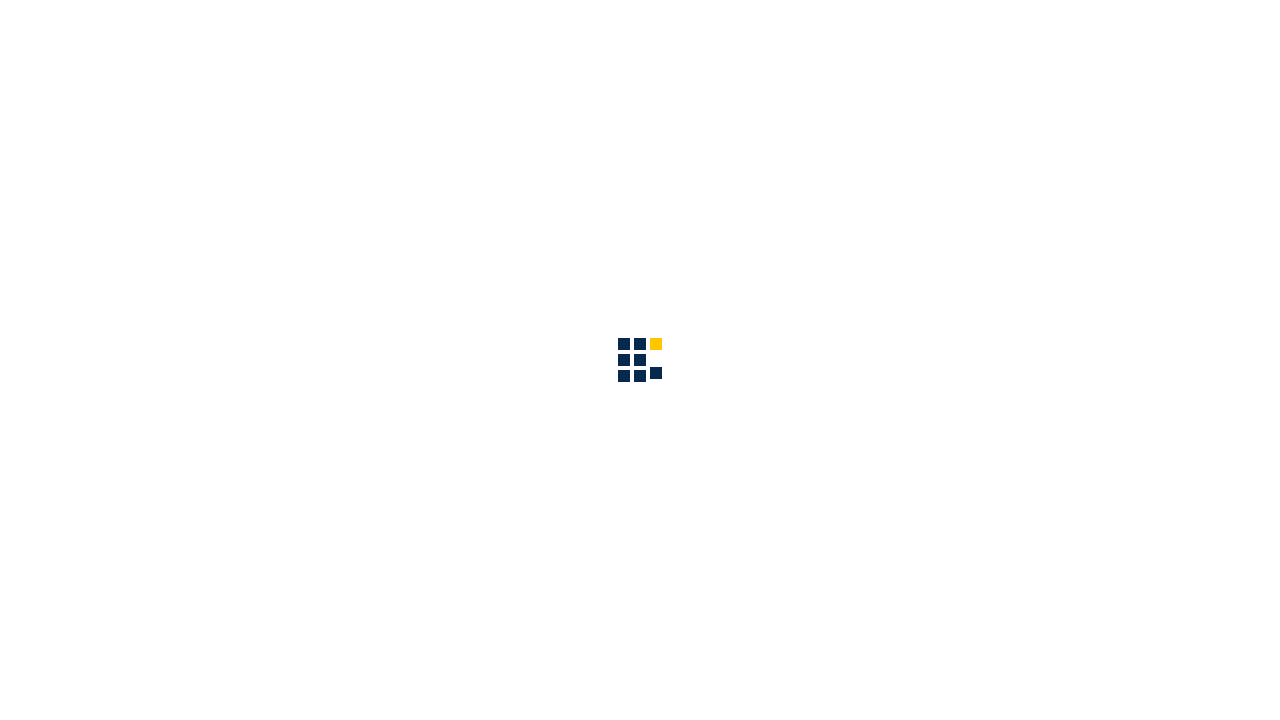

Located up to 3 inner links on page: https://www.qaclickacademy.com
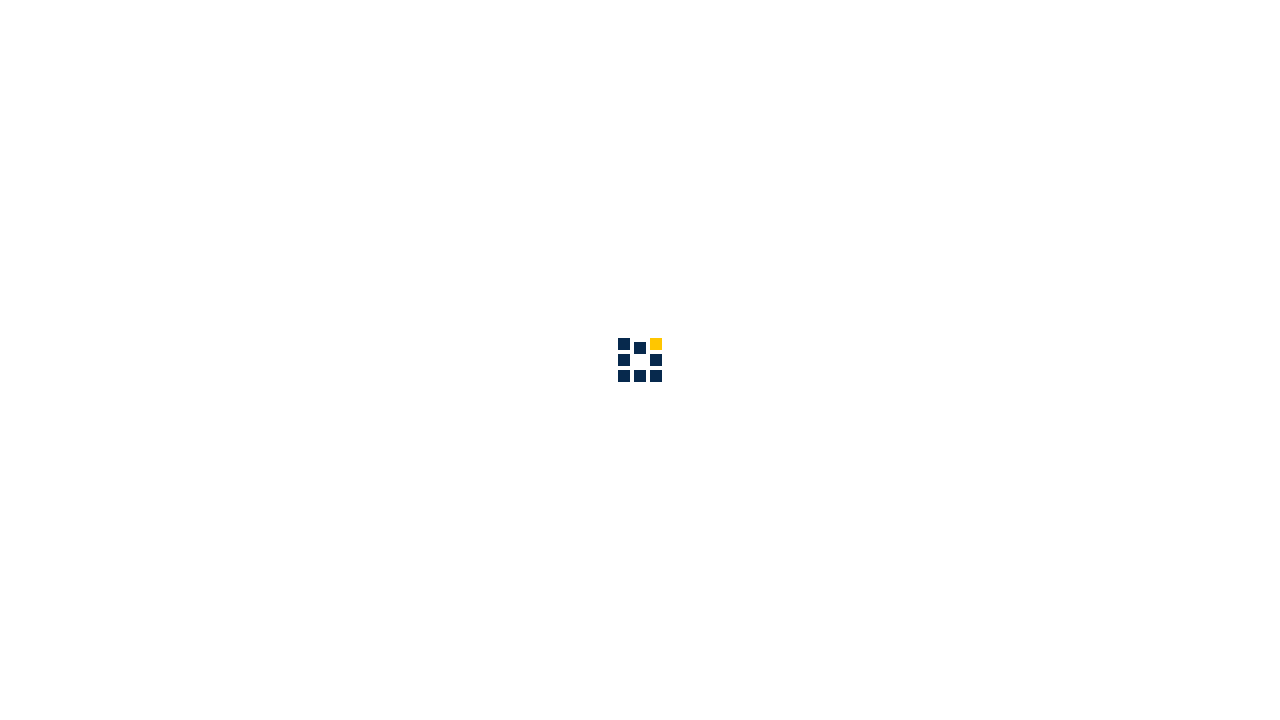

Retrieved href from inner link on page: https://www.qaclickacademy.com
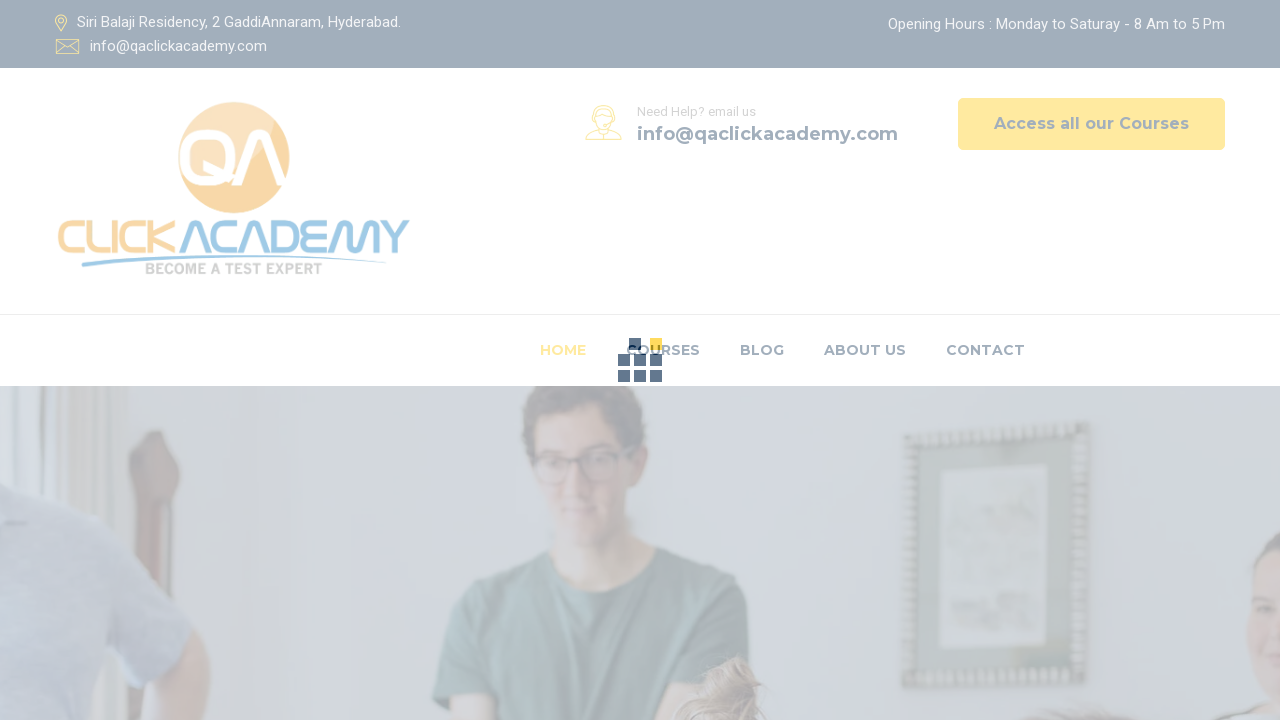

Retrieved href from inner link on page: https://www.qaclickacademy.com
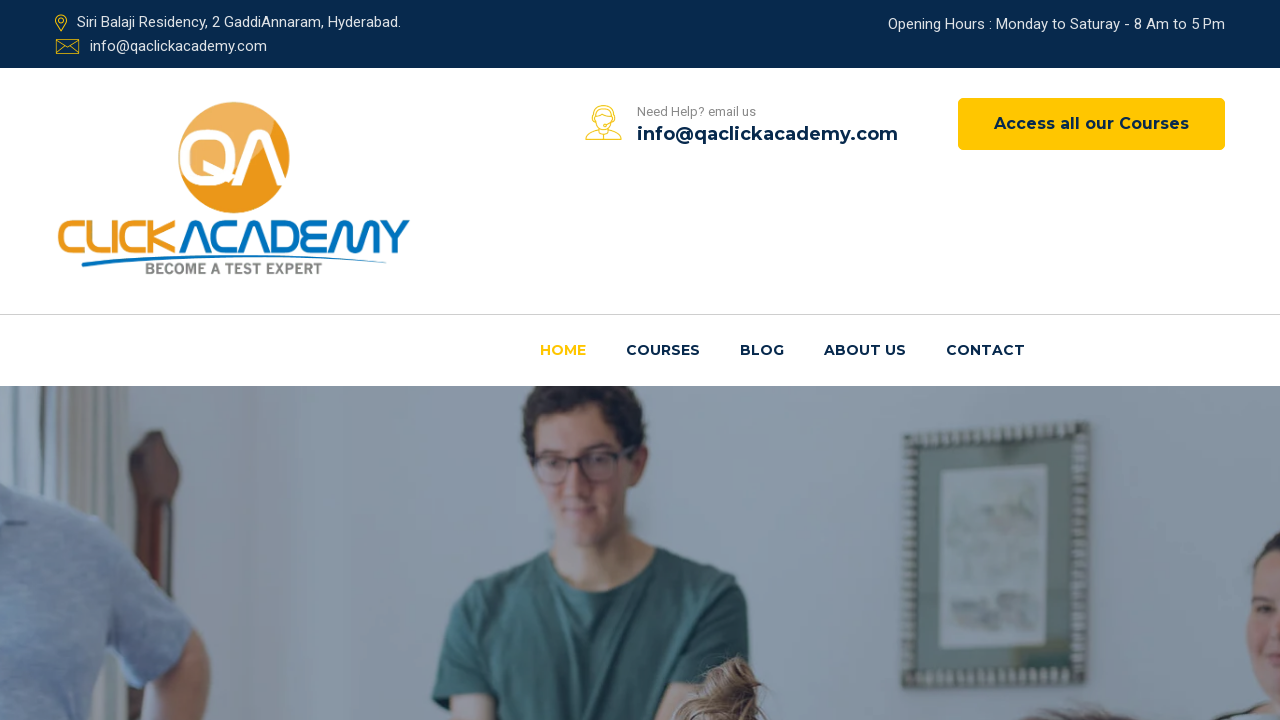

Retrieved href from inner link on page: https://www.qaclickacademy.com
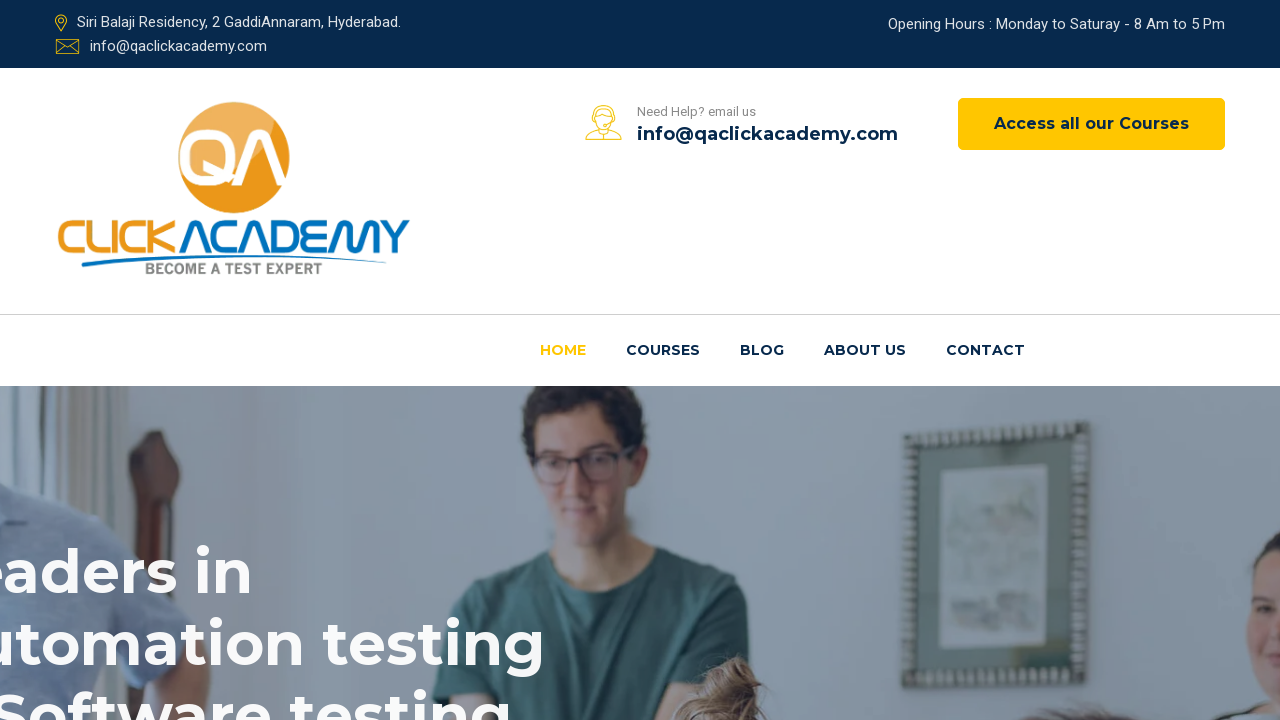

Retrieved href attribute from link 4
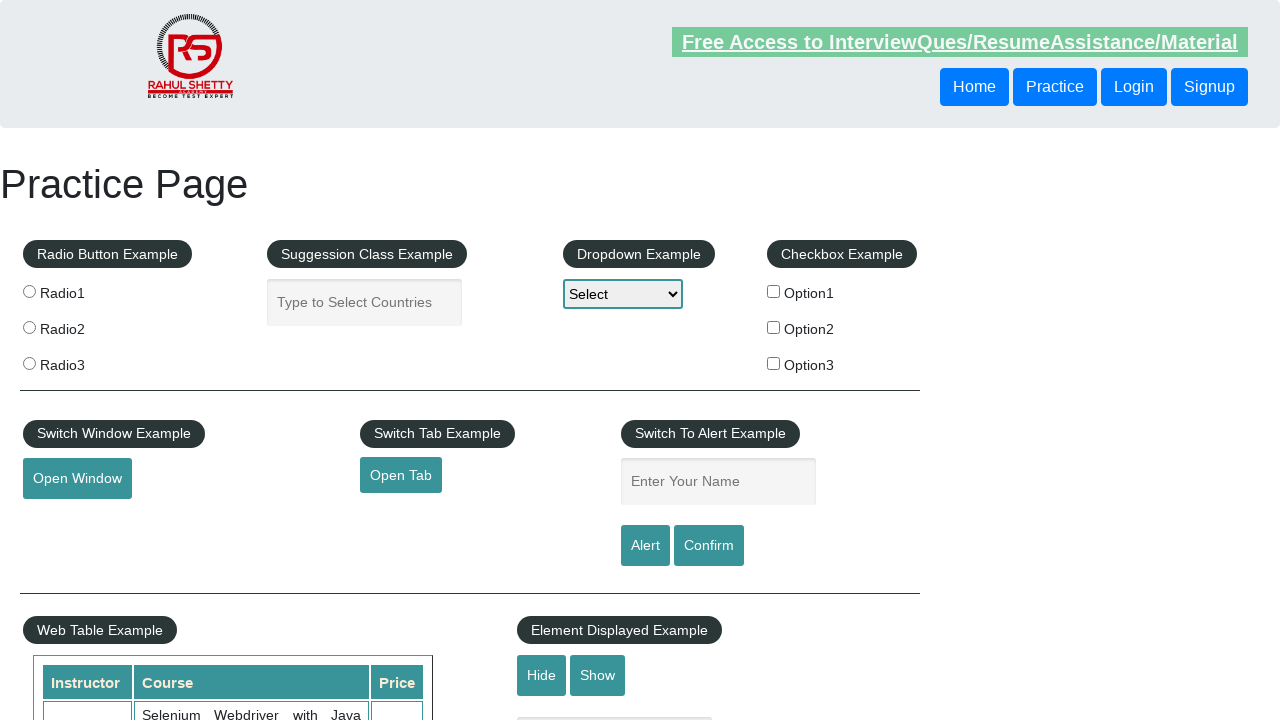

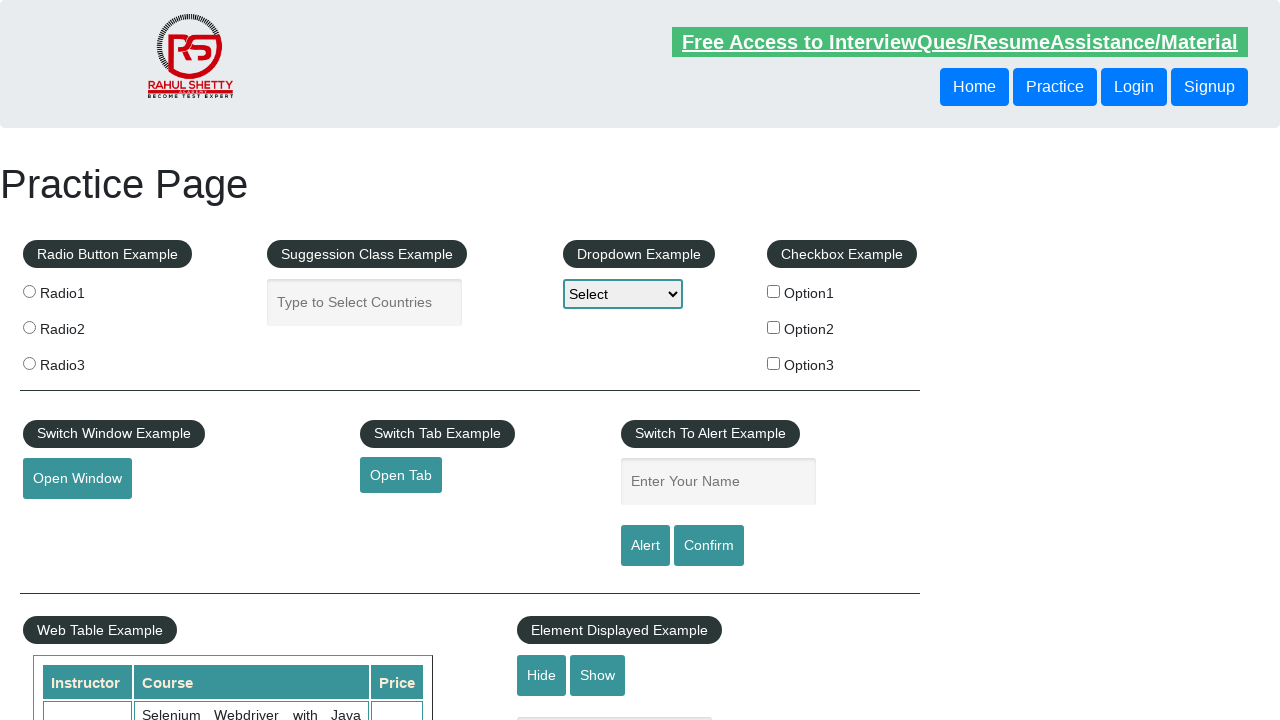